Verifies that the page title is "Get a Quote"

Starting URL: https://skryabin.com/market/quote.html

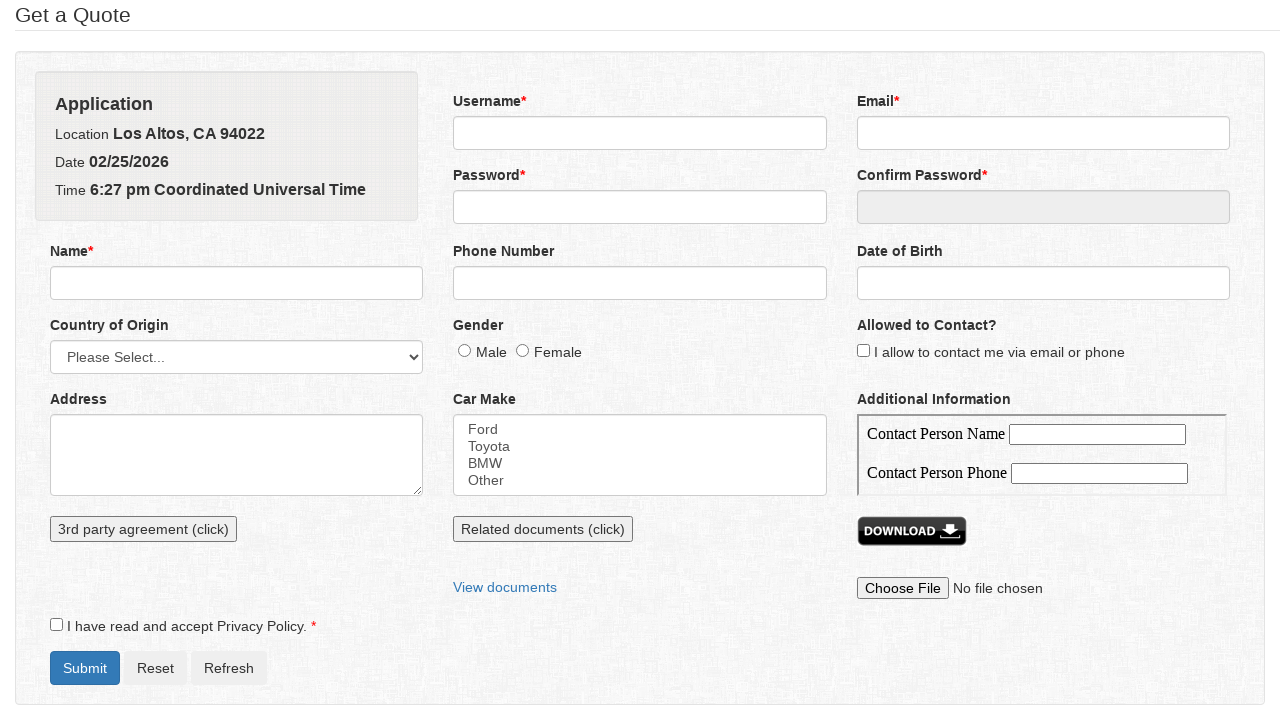

Navigated to quote page at https://skryabin.com/market/quote.html
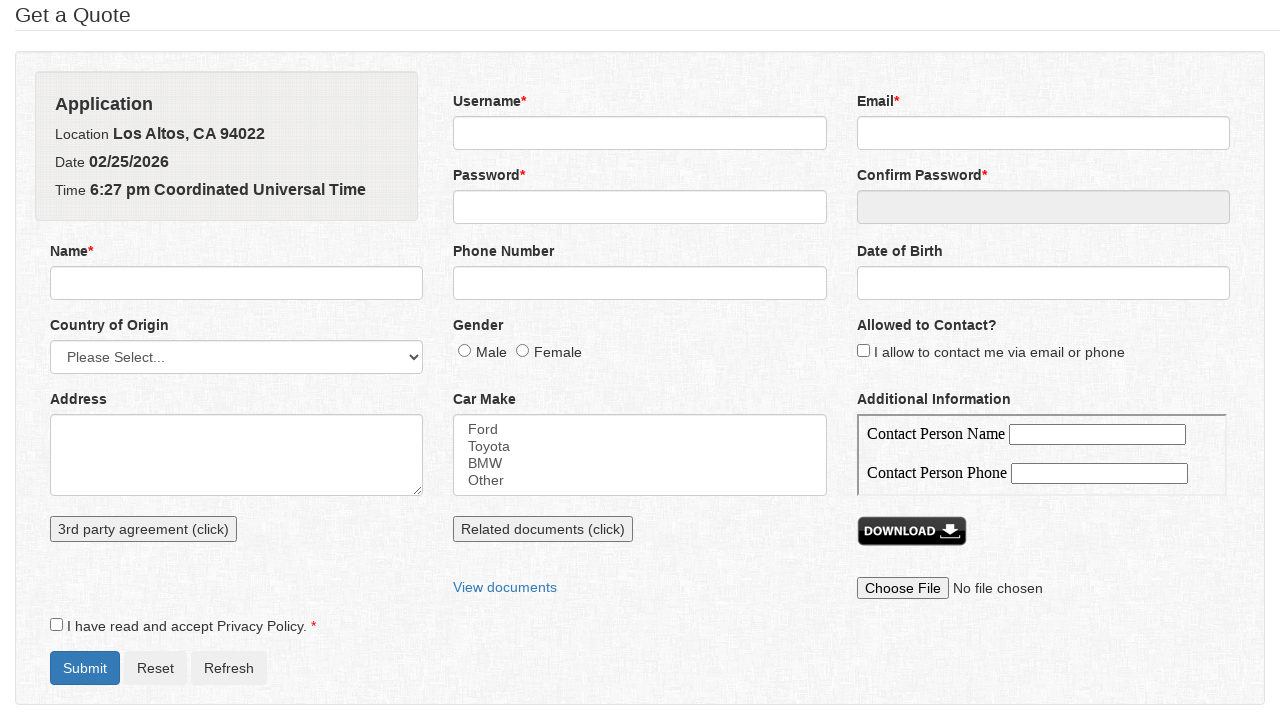

Verified that page title is 'Get a Quote'
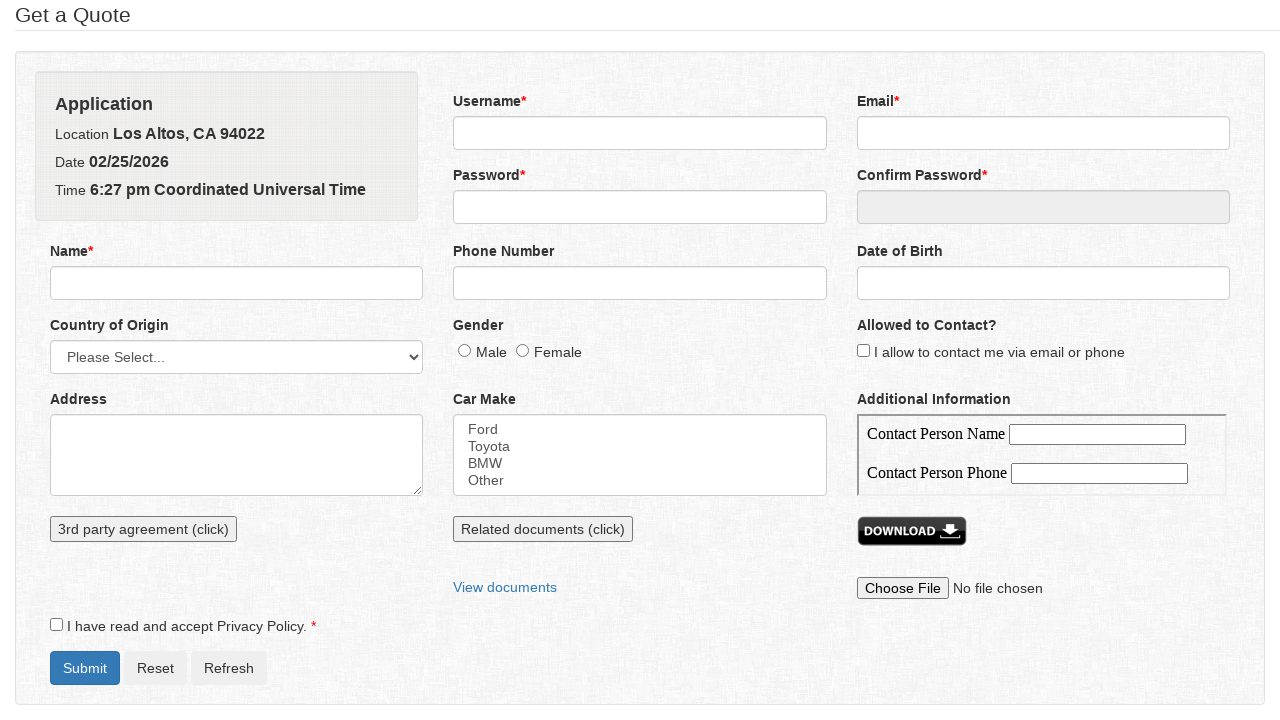

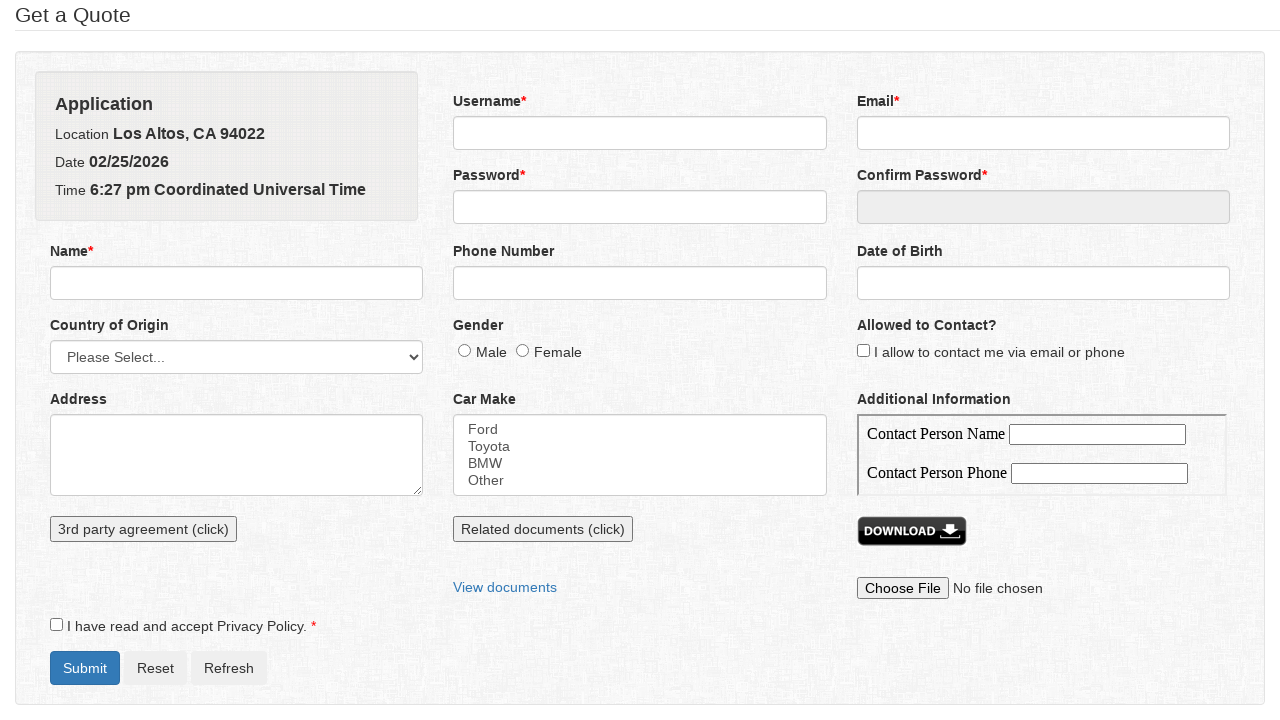